Tests window handling functionality by opening a new separate window, switching to it, performing an action, and returning to the main window

Starting URL: http://demo.automationtesting.in/Windows.html

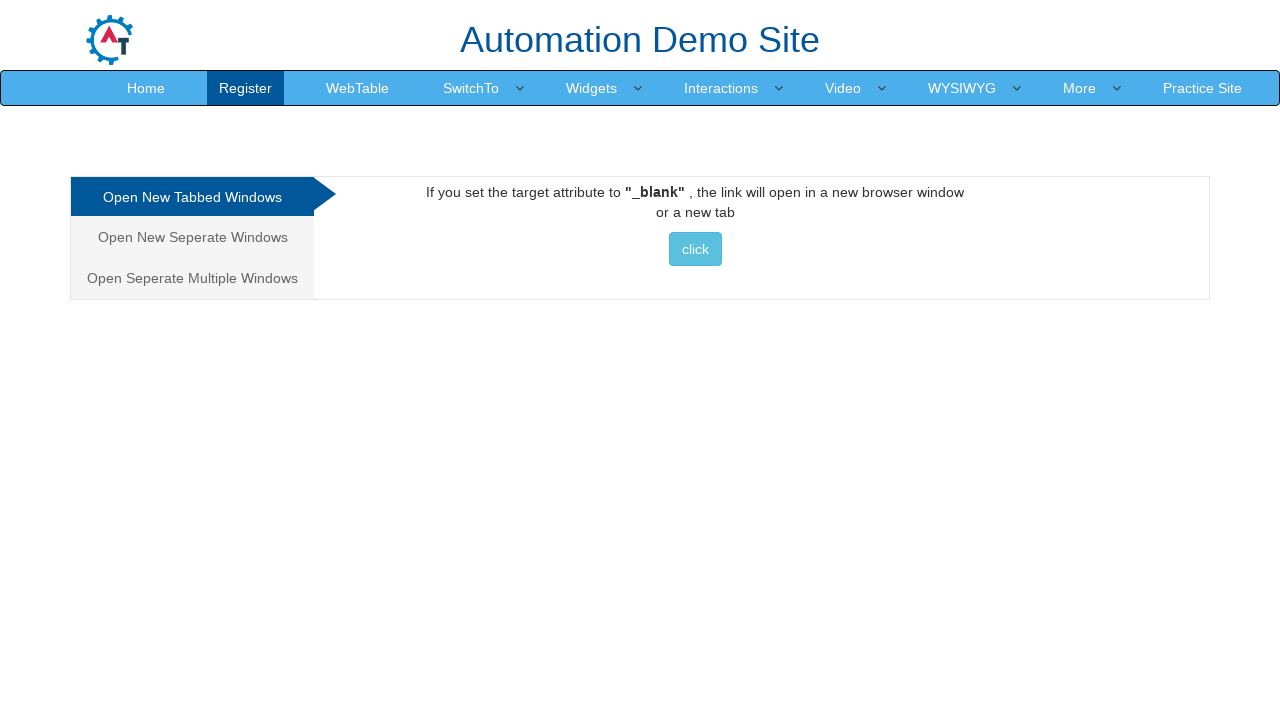

Clicked on 'Open New Seperate Windows' tab at (192, 237) on xpath=//a[contains(text(),'Open New Seperate Windows')]
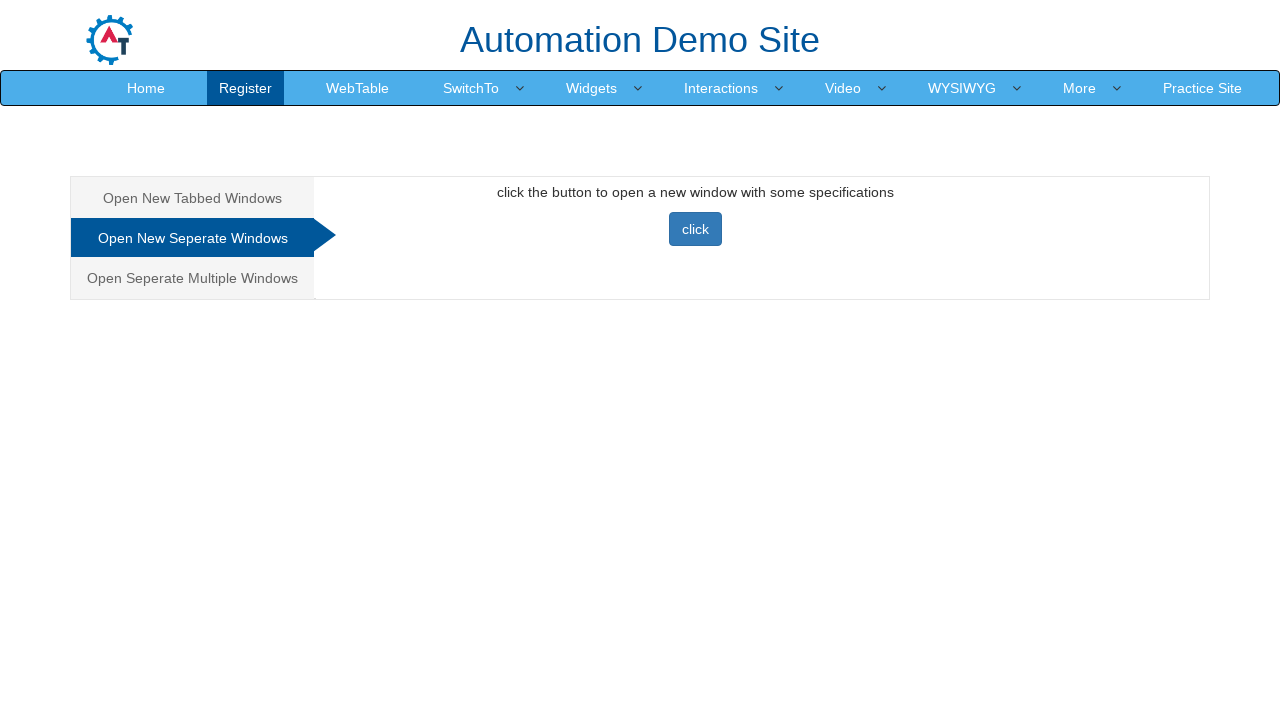

Clicked button to open new separate window at (695, 229) on xpath=/html[1]/body[1]/div[1]/div[1]/div[1]/div[1]/div[2]/div[2]/button[1]
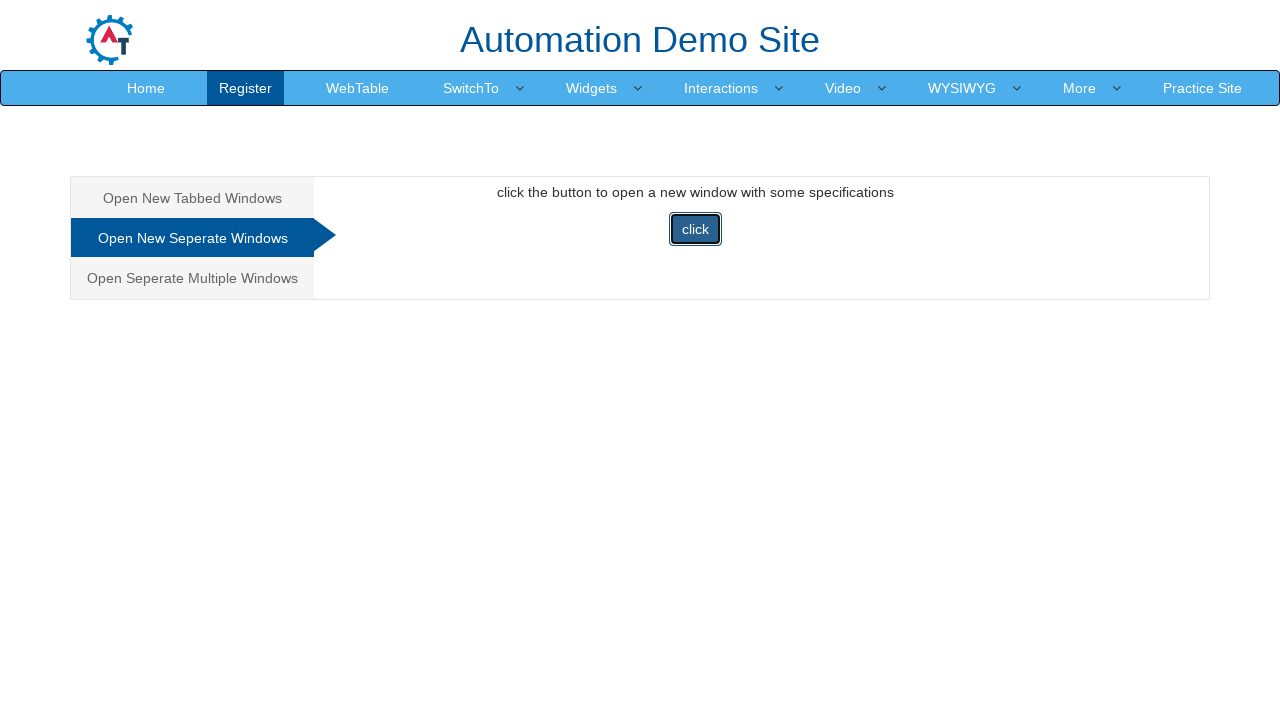

New popup window loaded and ready
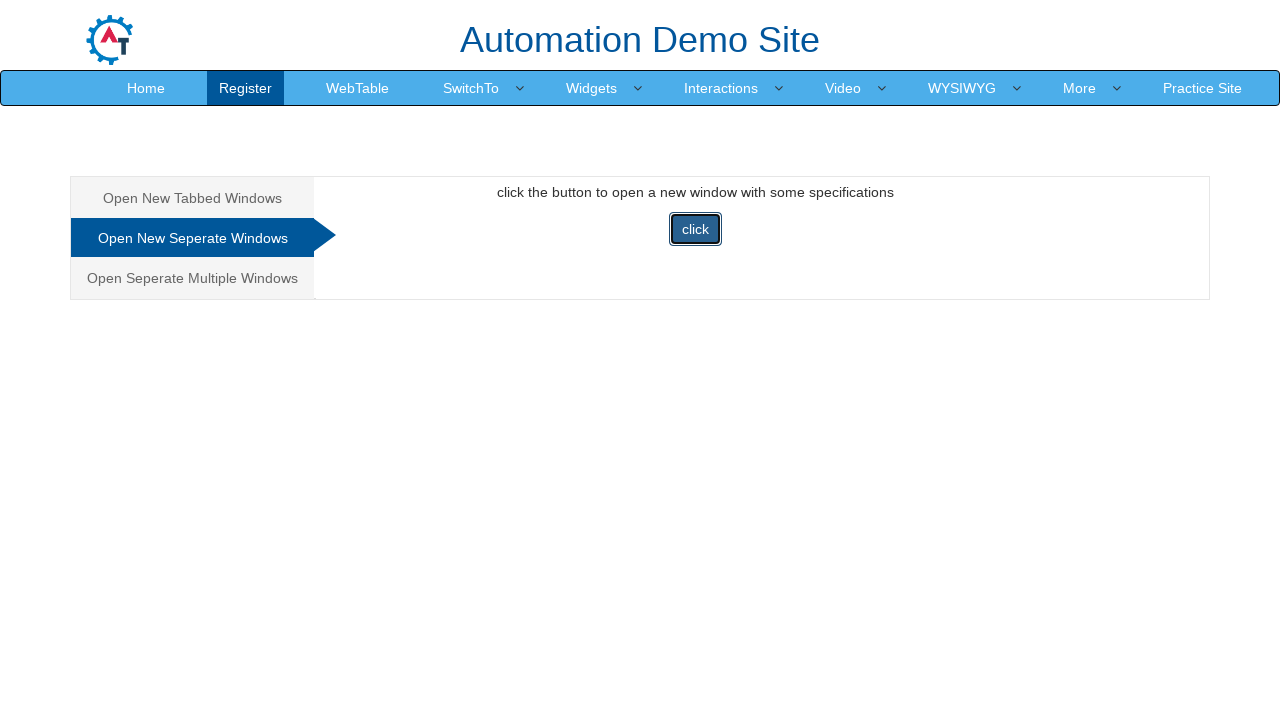

Clicked navigation item in popup window at (683, 32) on xpath=//*[@id='main_navbar']/ul/li[3]/a/span
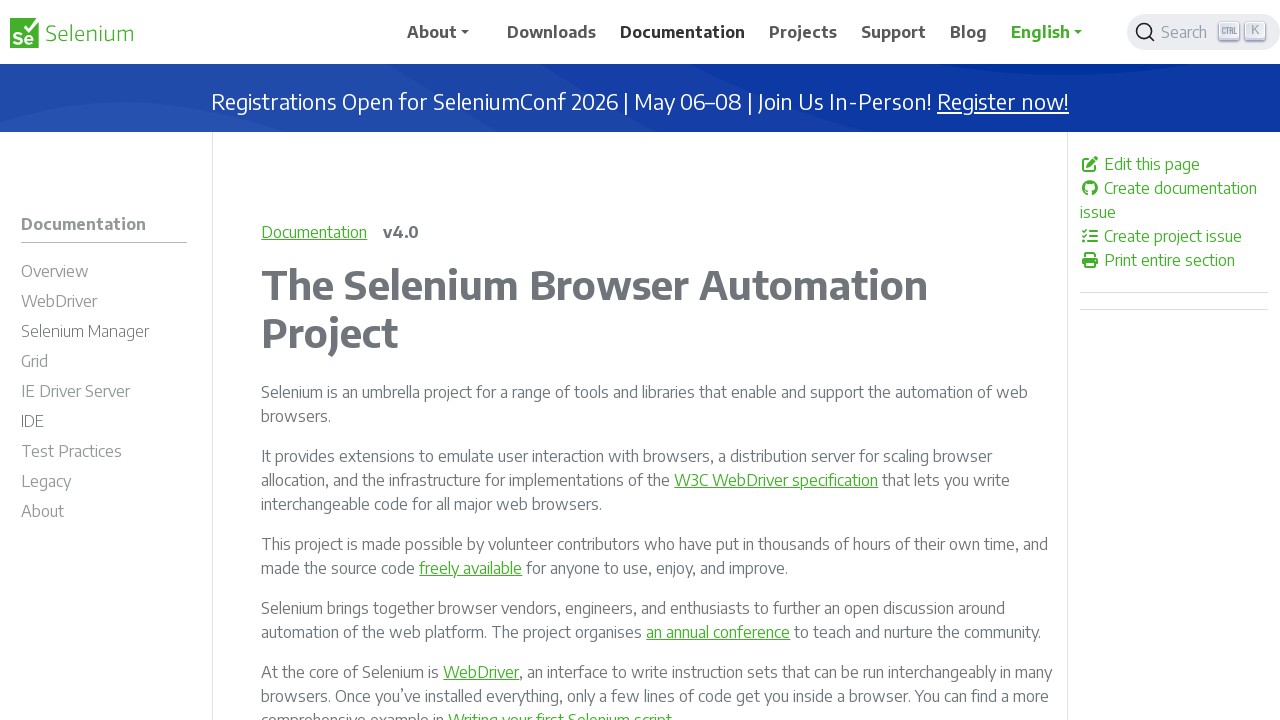

Closed popup window
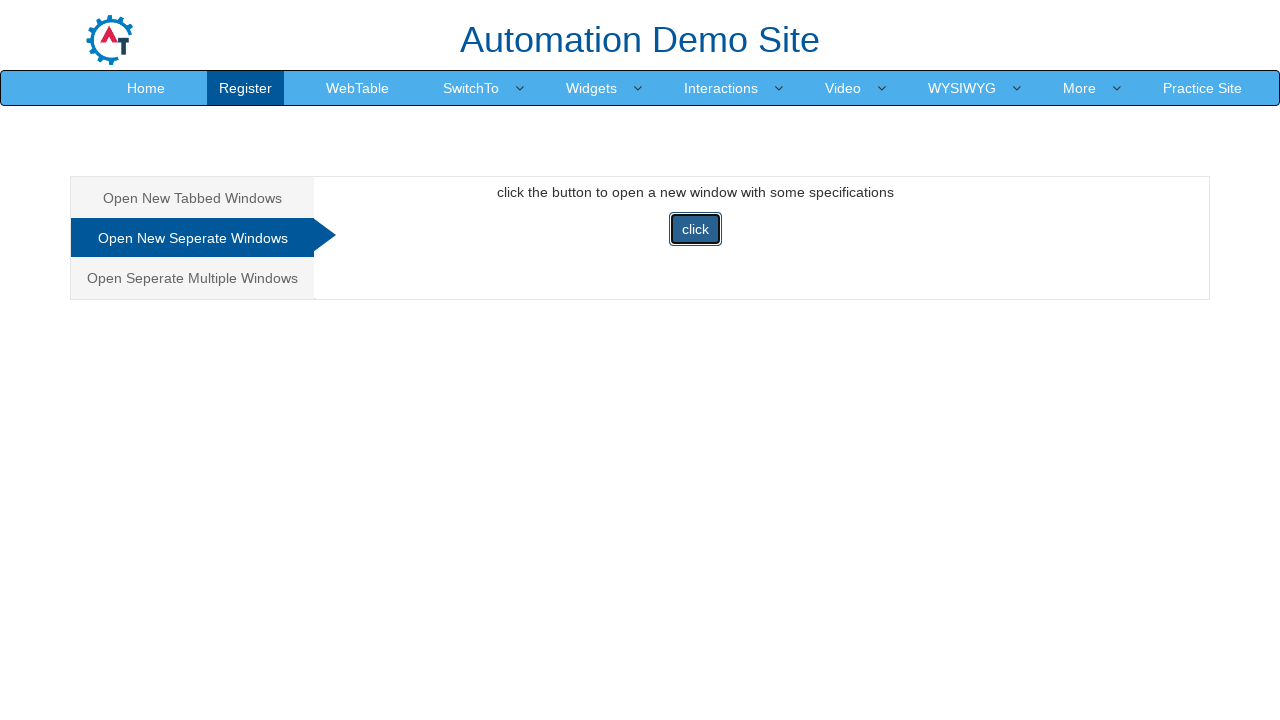

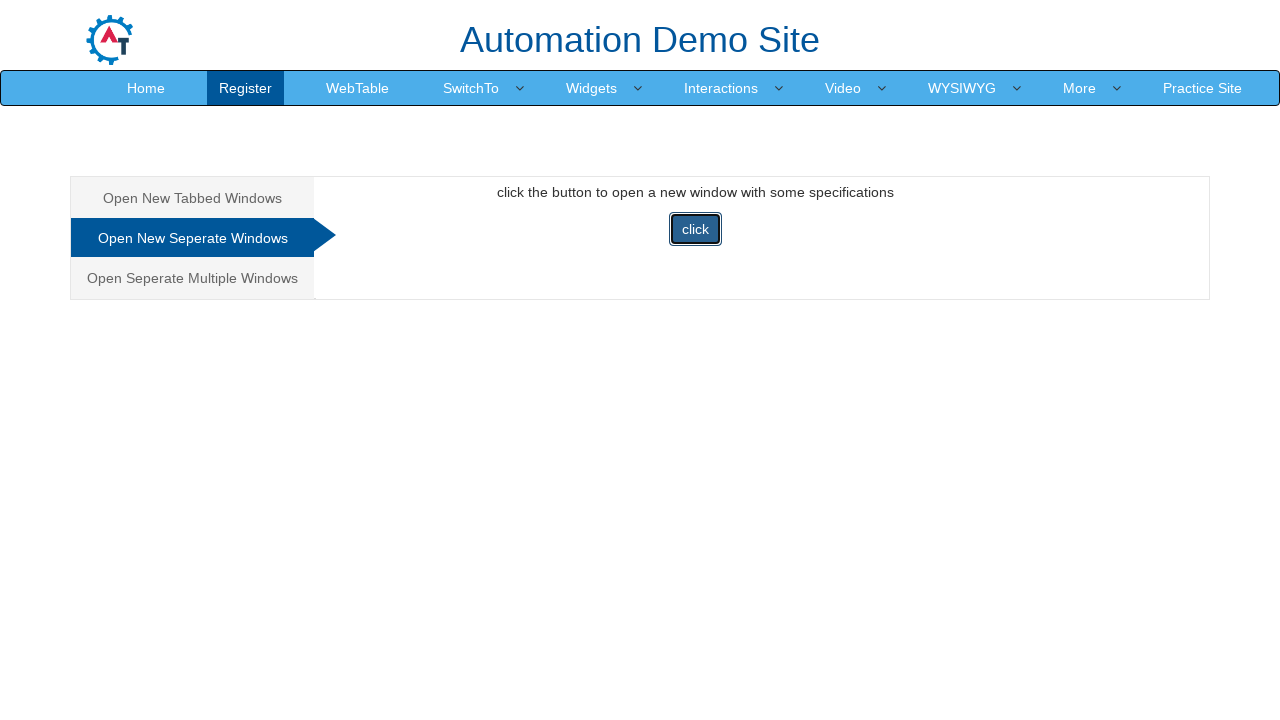